Tests JavaScript confirm alert by clicking the JS Confirm button and accepting the dialog.

Starting URL: https://the-internet.herokuapp.com/javascript_alerts

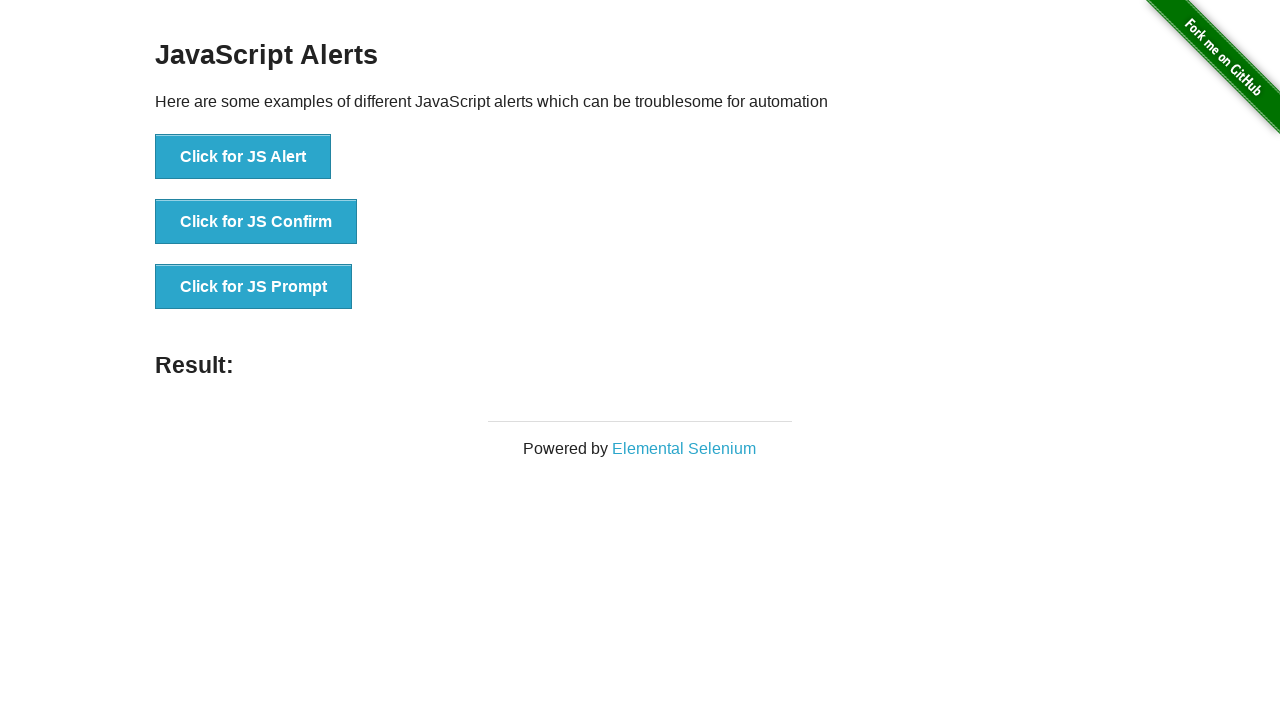

Set up dialog handler to accept confirm alerts
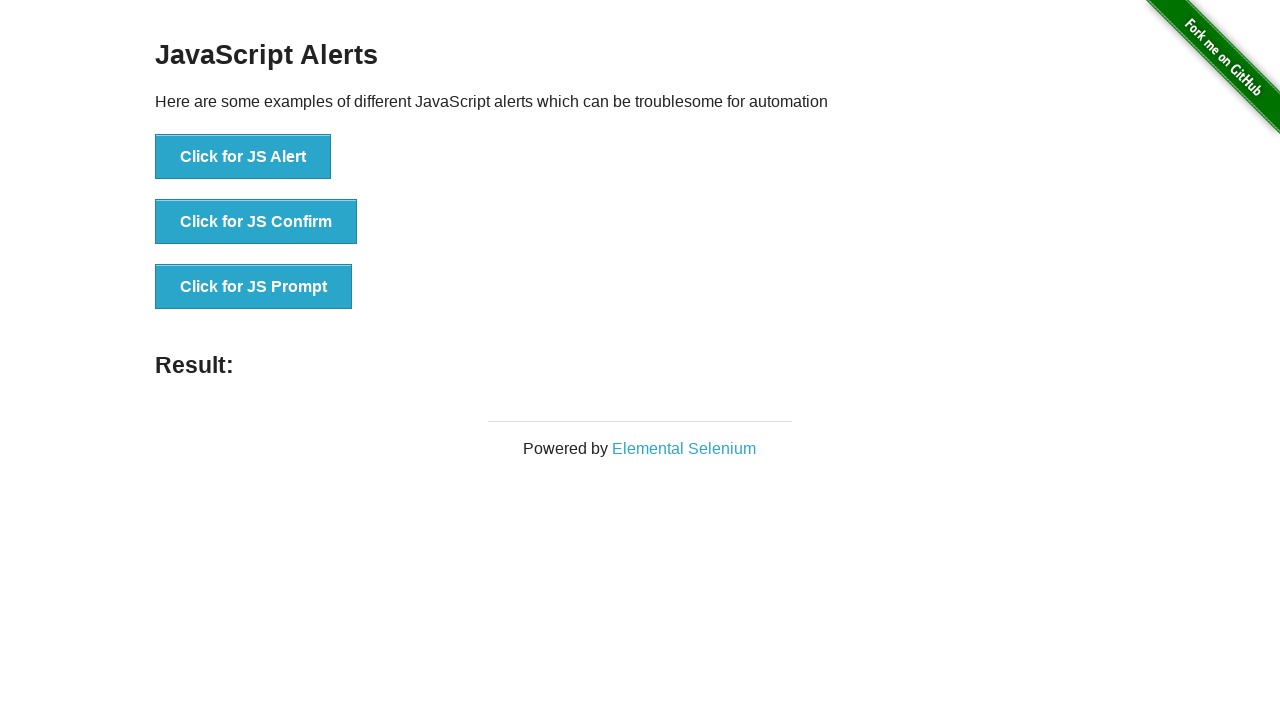

Clicked the JS Confirm button at (256, 222) on button[onclick='jsConfirm()']
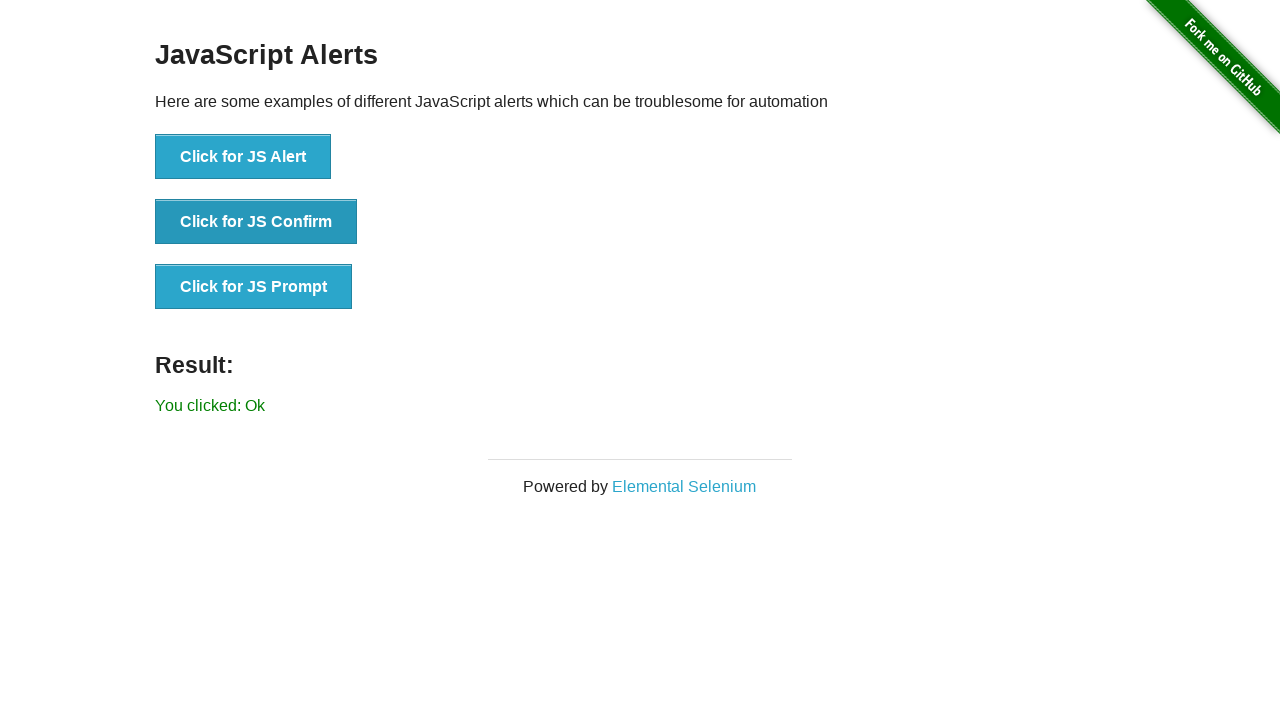

Result message element appeared after confirming dialog
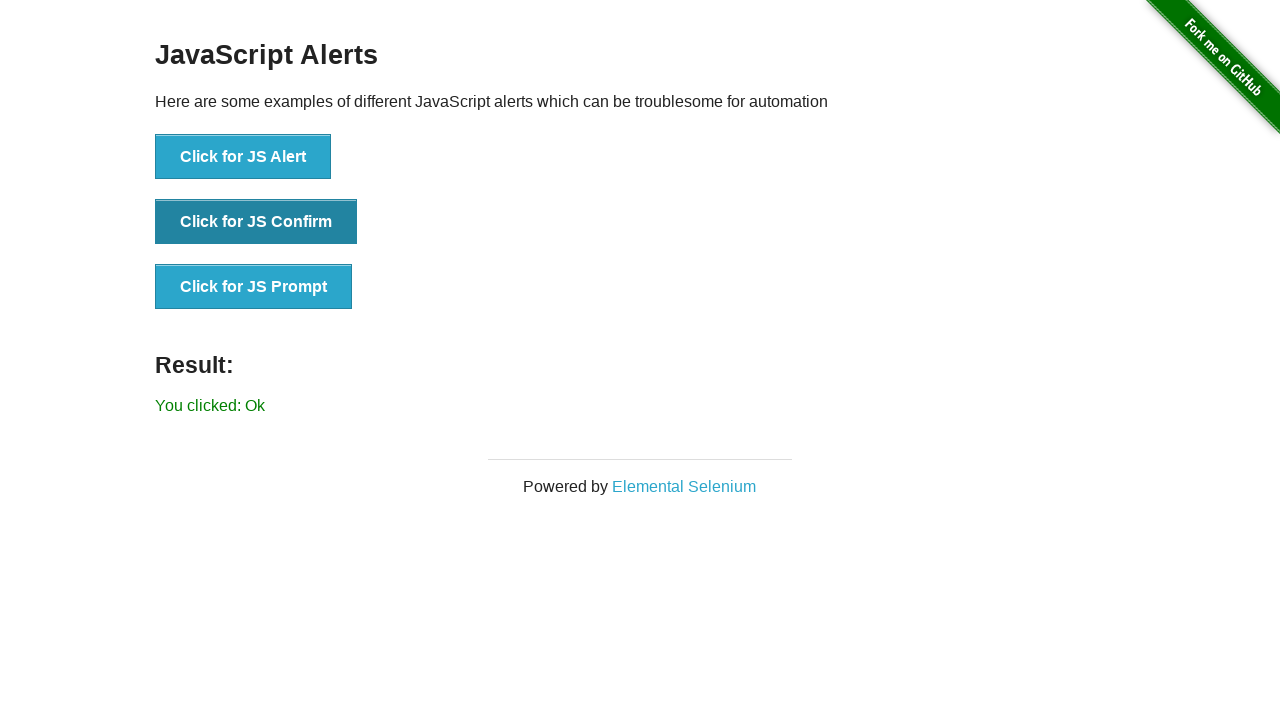

Retrieved result text content
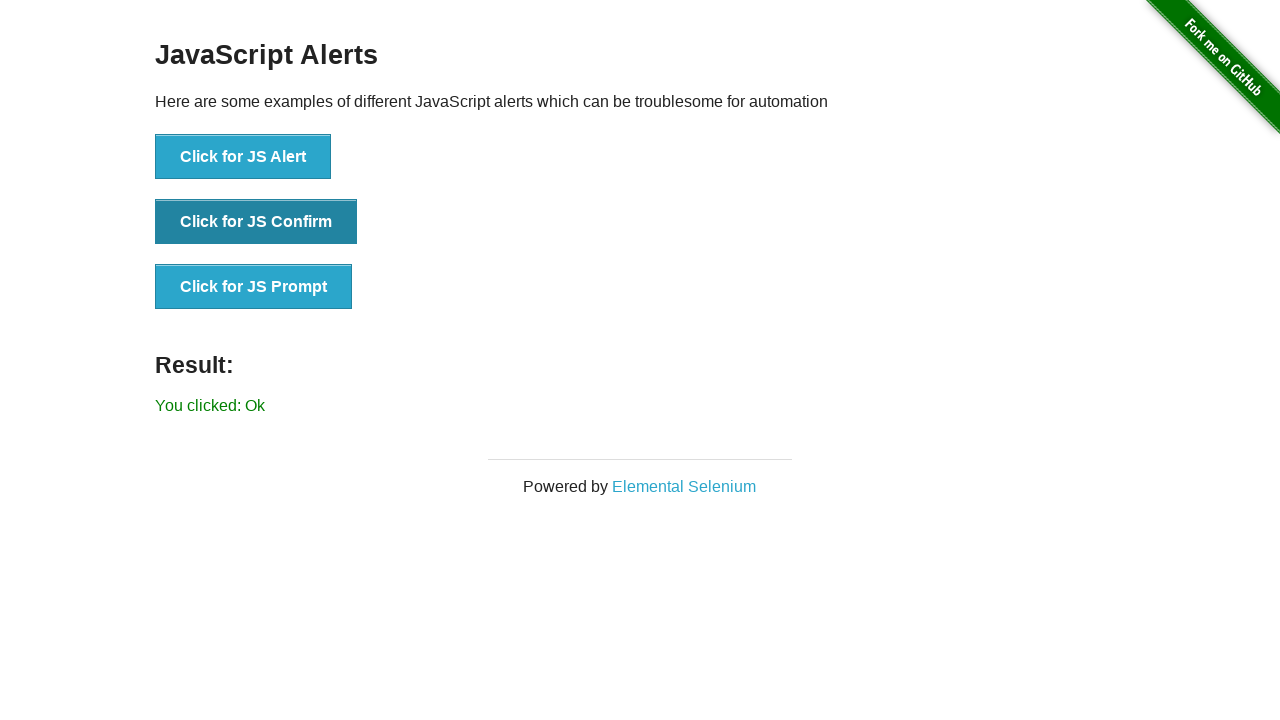

Verified that result text is 'You clicked: Ok'
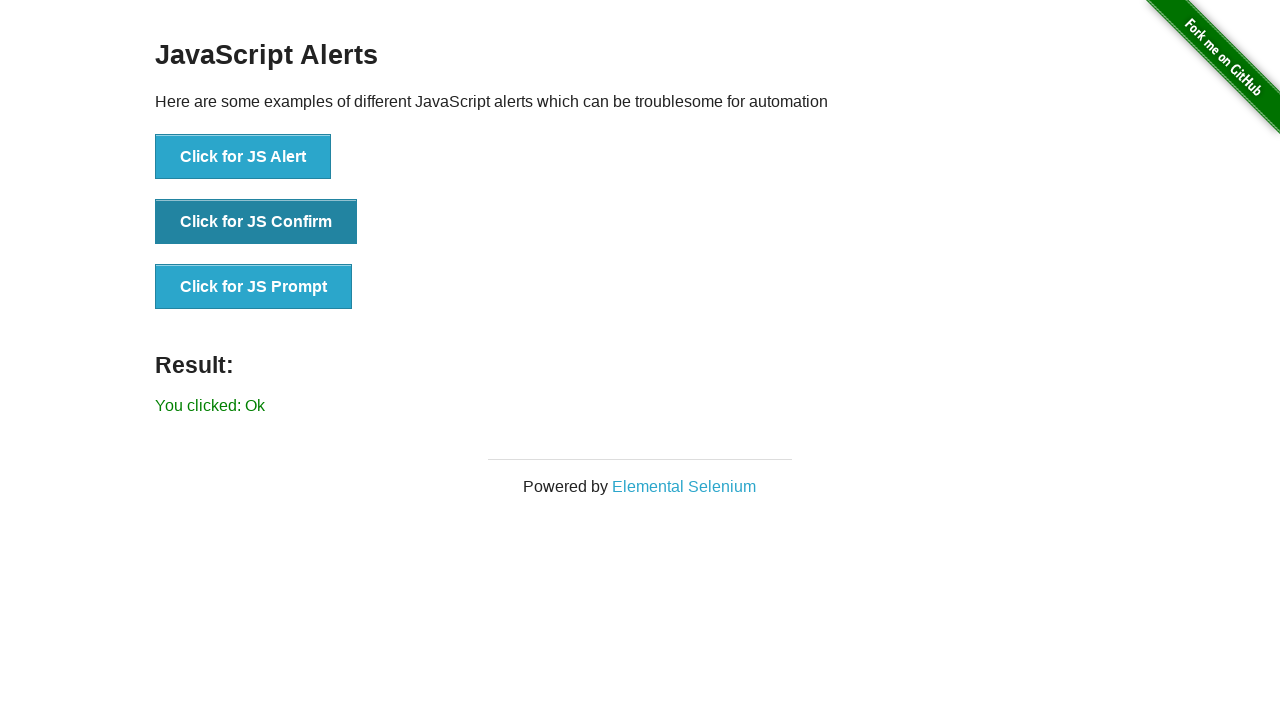

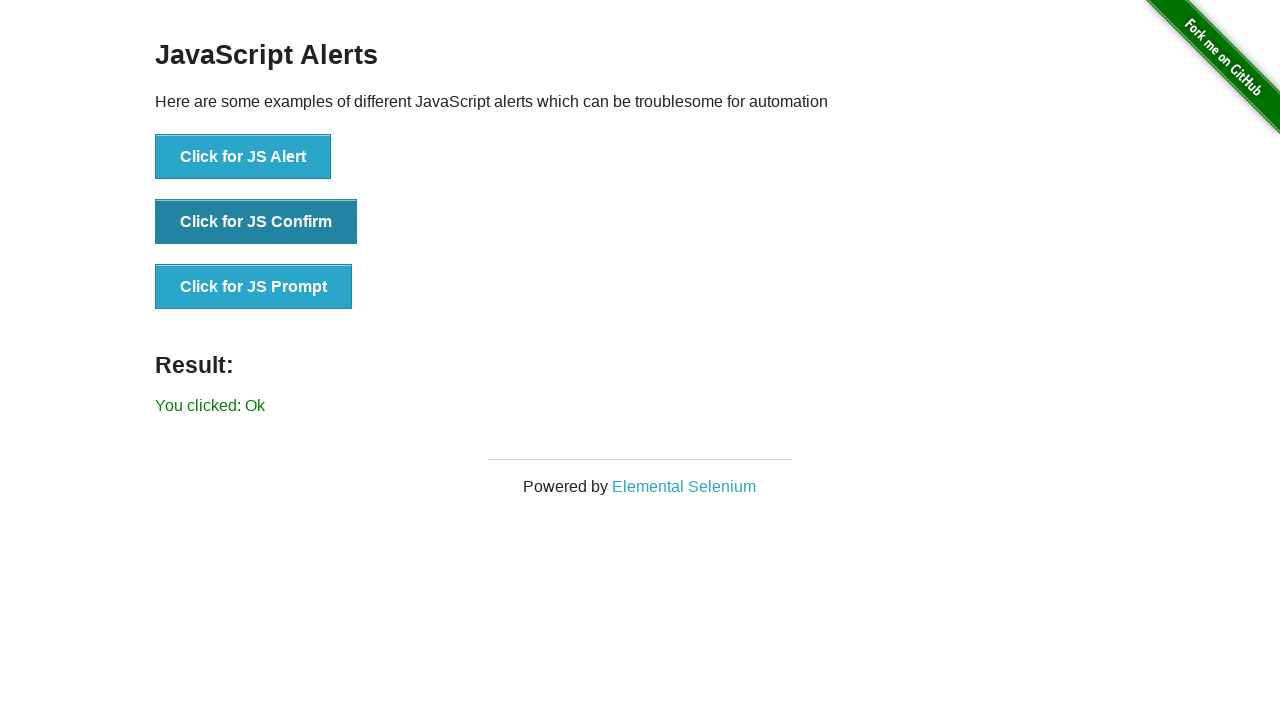